Tests double click functionality by scrolling to a demo section and performing a double click inside an iframe

Starting URL: https://api.jquery.com/dblclick/

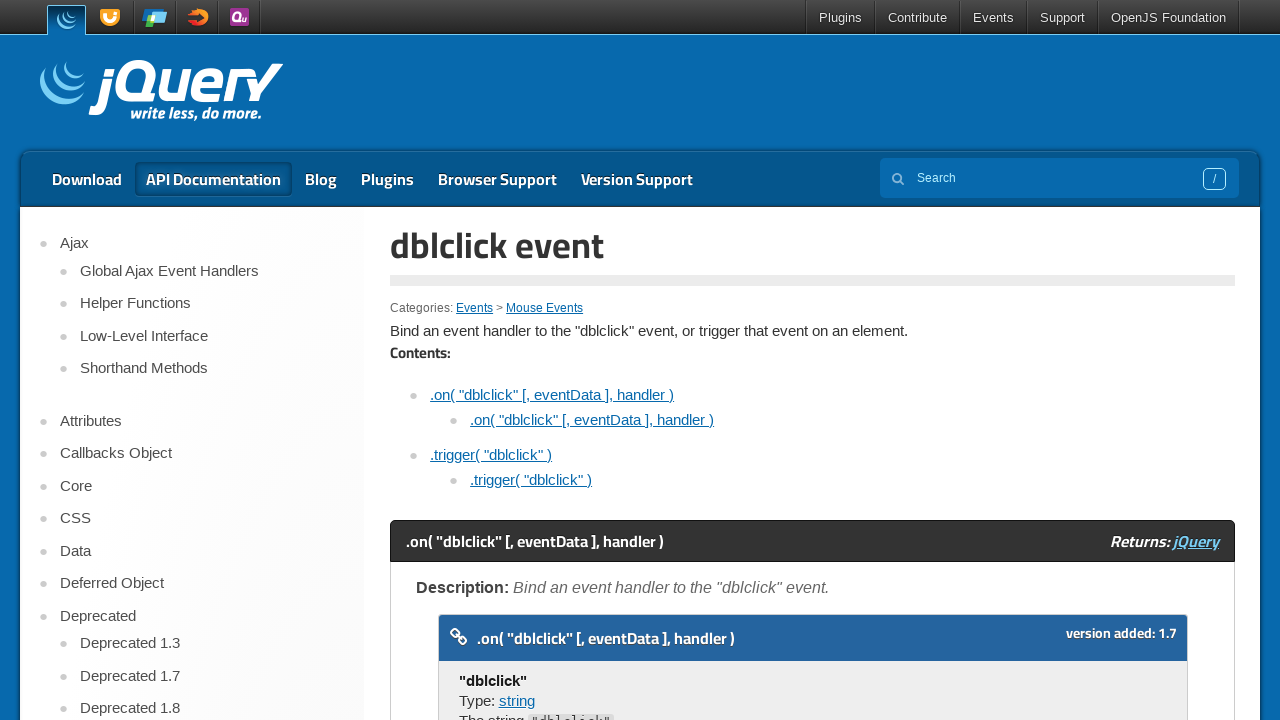

Scrolled to demo section
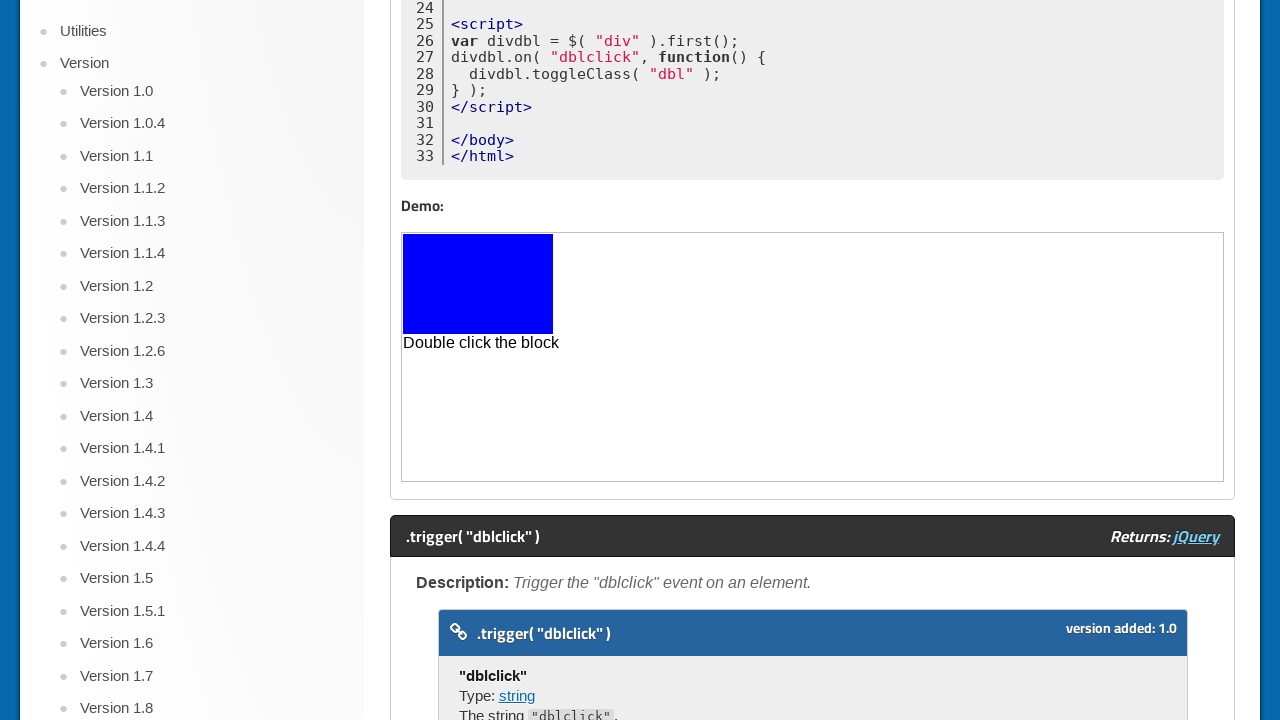

Located iframe element
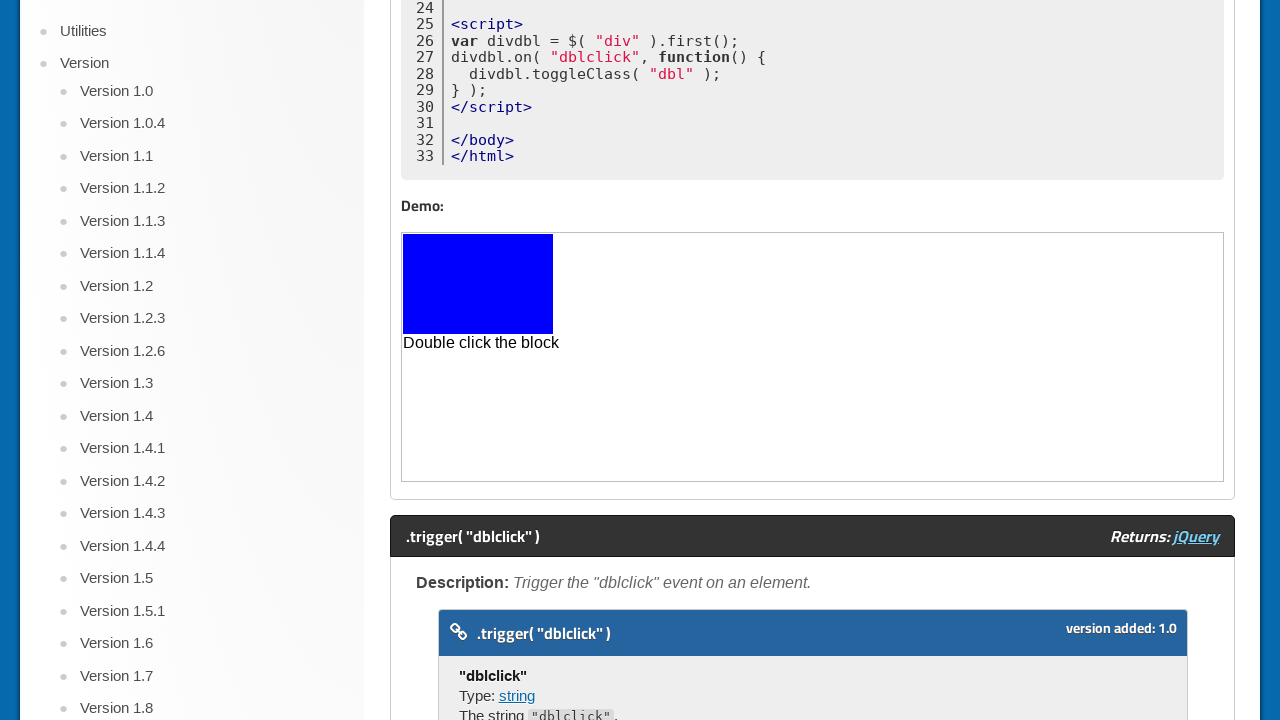

Performed double click inside iframe at (478, 284) on iframe >> nth=0 >> internal:control=enter-frame >> div >> nth=0
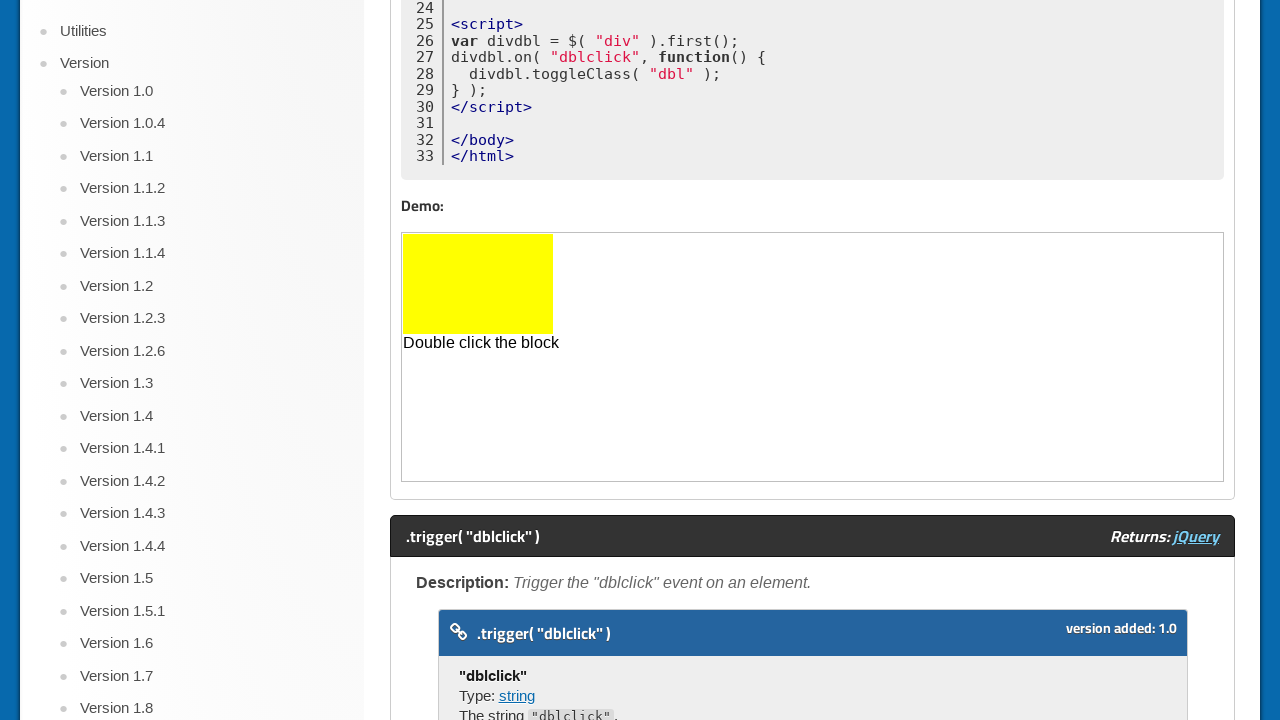

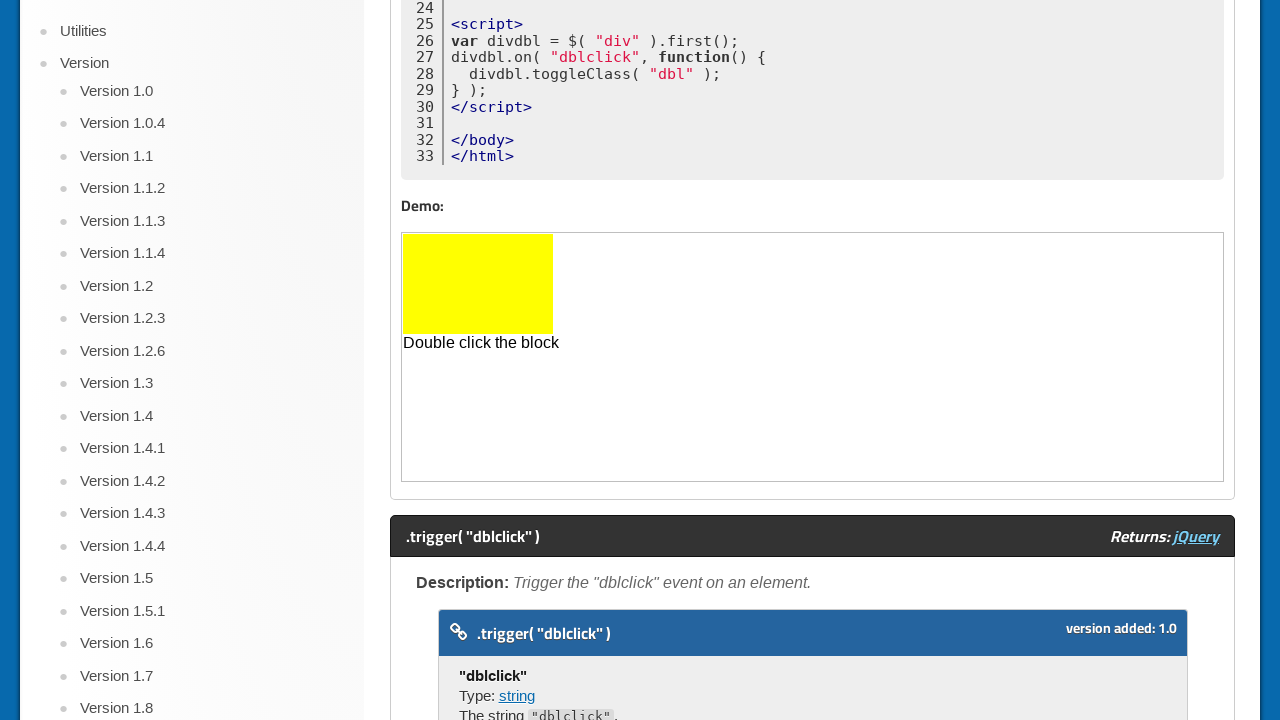